Tests product search functionality on Kotous e-commerce website by handling a popup if present, filling the search bar with a product name, and submitting the search to verify results load.

Starting URL: https://kotous.com

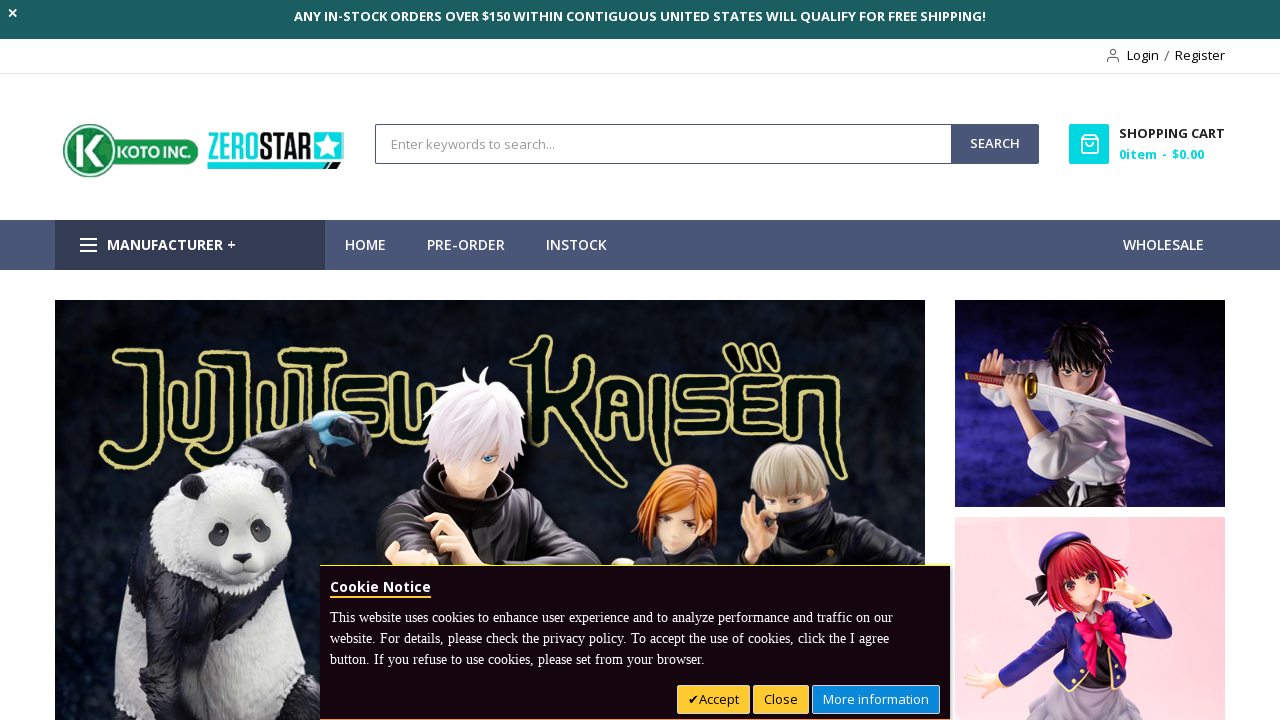

Page loaded with domcontentloaded state
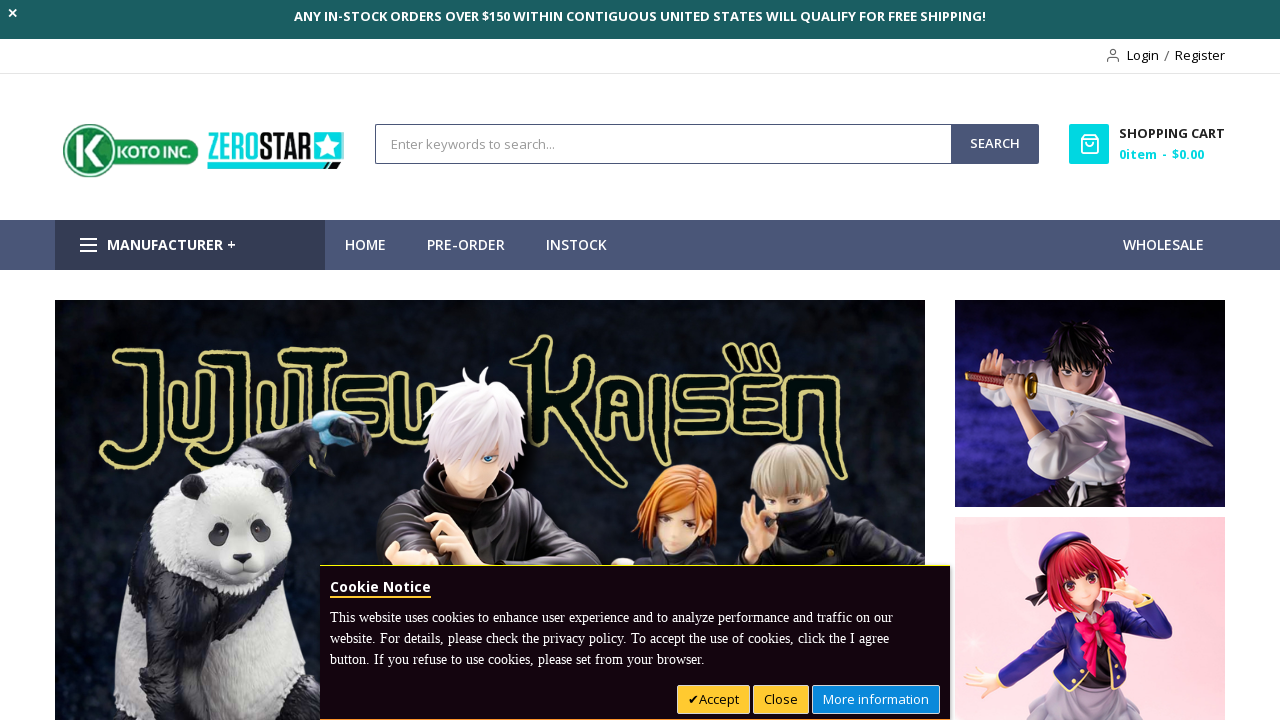

No popup detected, continuing with search
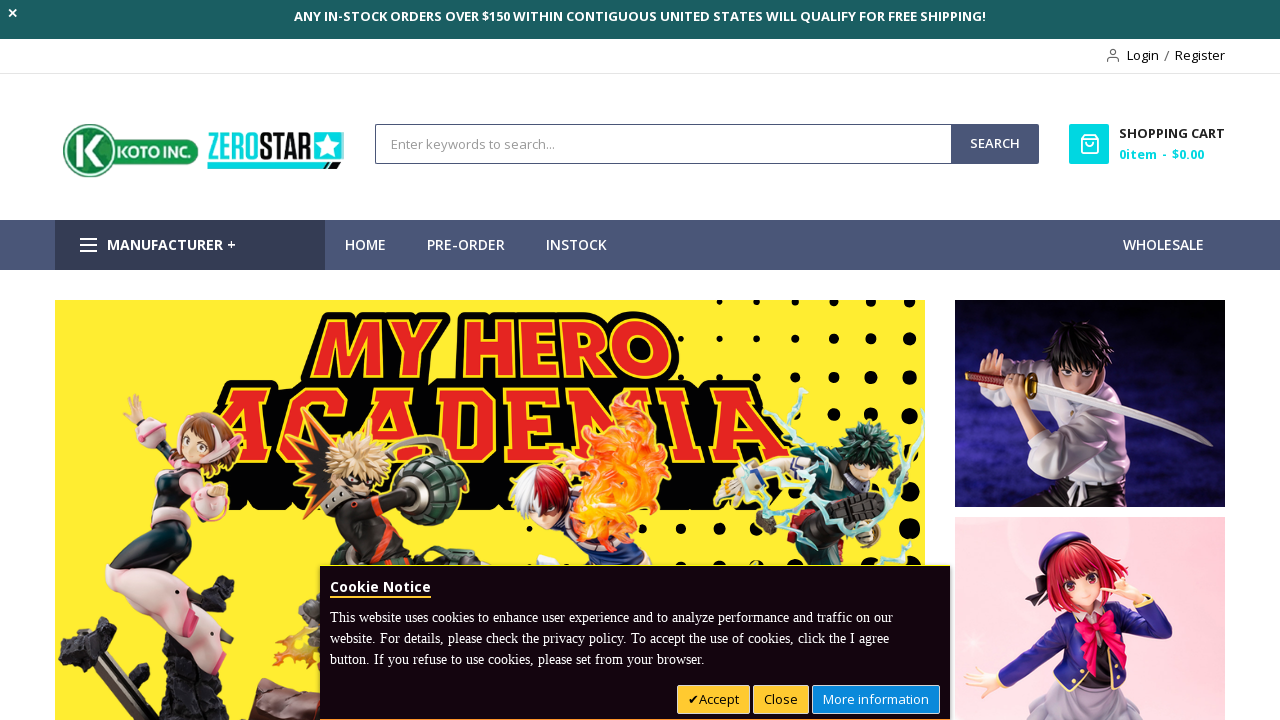

Filled search bar with 'ARTFX J SATORU GOJO JUJUTSU KAISEN' on input[placeholder='Enter keywords to search...']
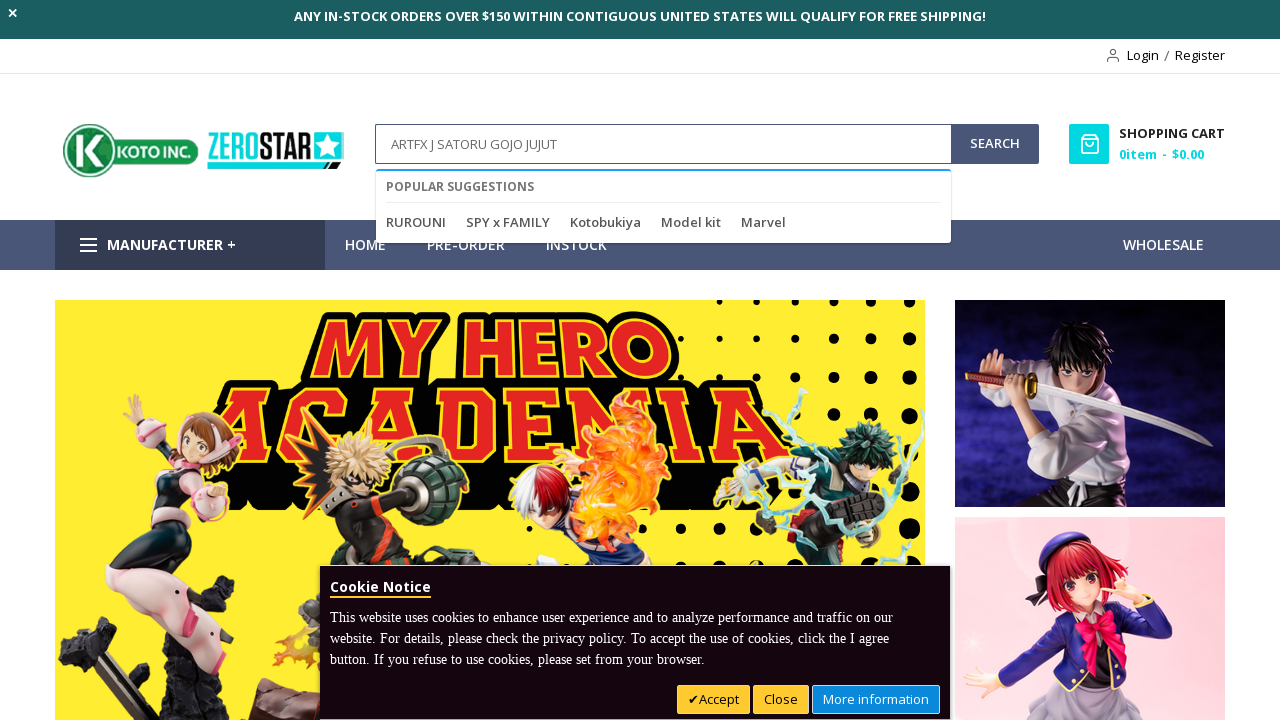

Pressed Enter to submit search
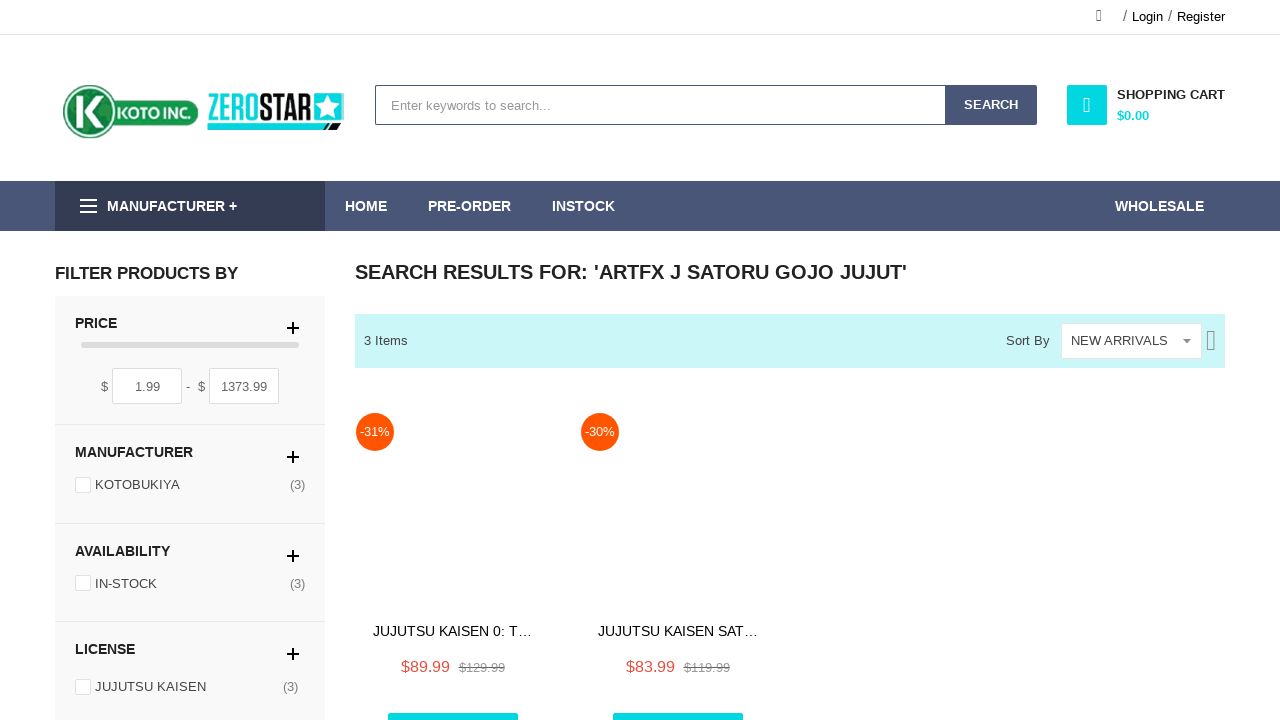

Search results loaded successfully
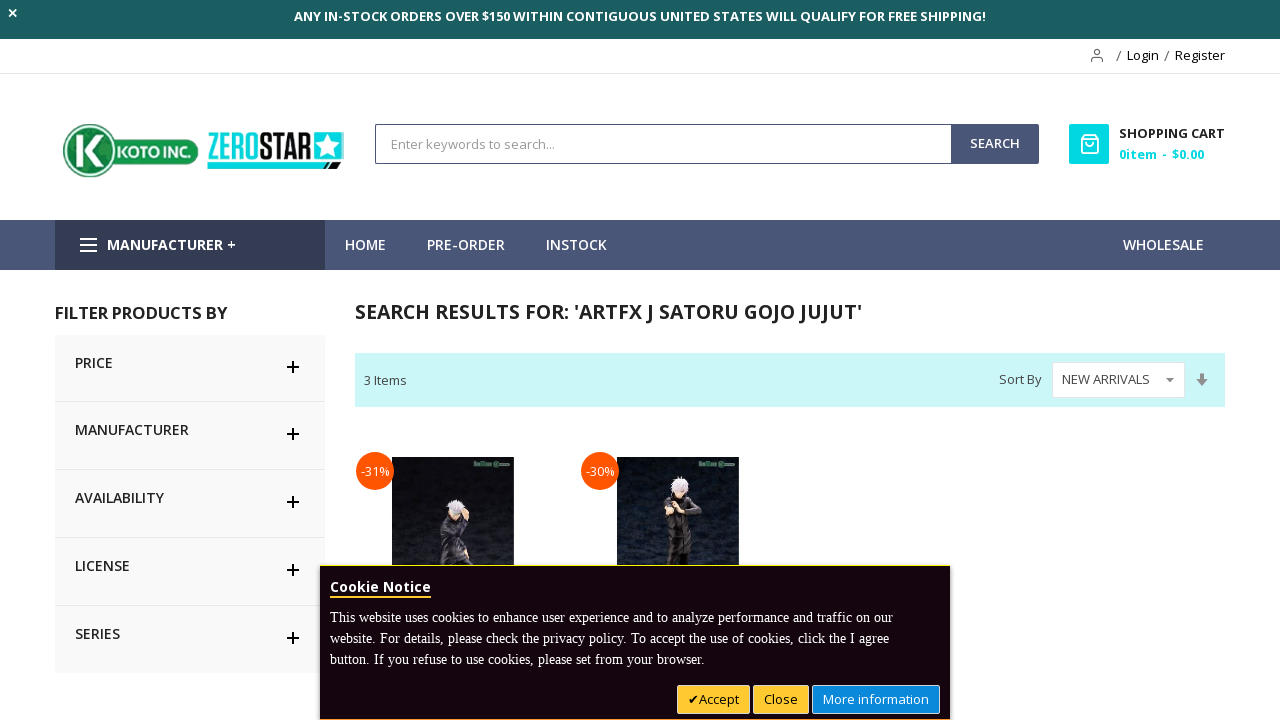

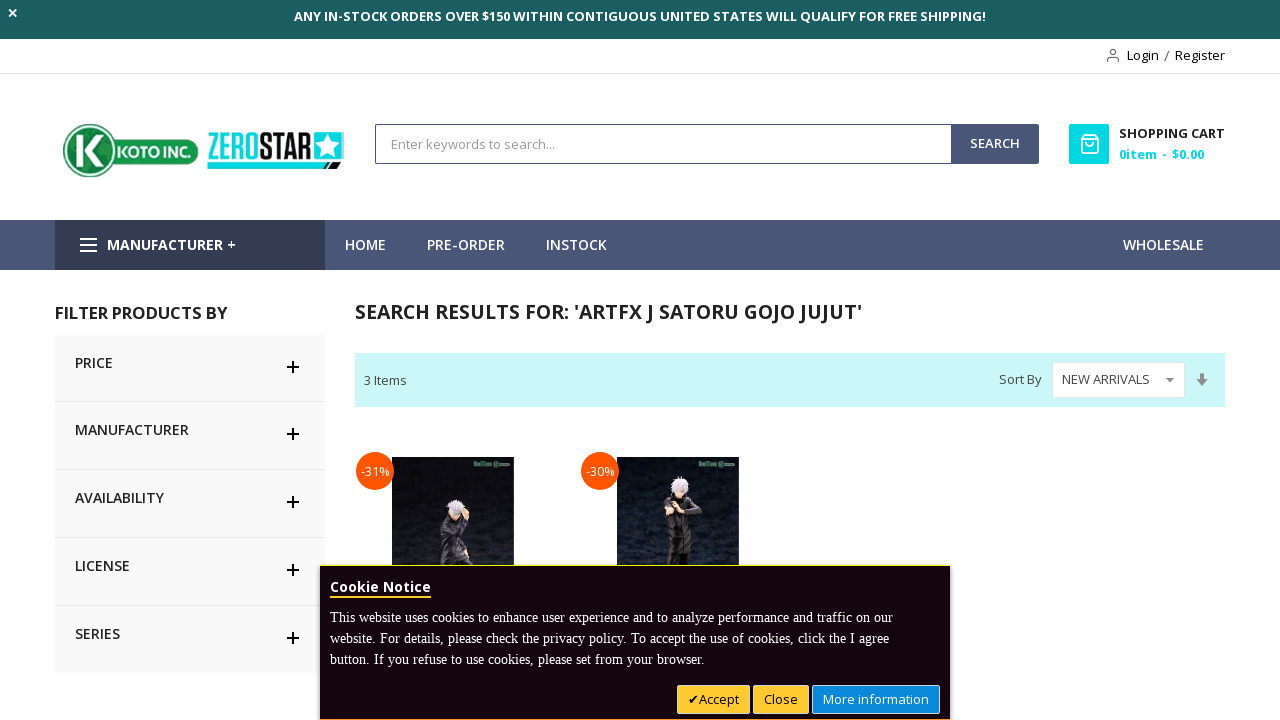